Tests window handling by clicking a link that opens a new tab and verifying the new tab's title

Starting URL: https://the-internet.herokuapp.com/windows

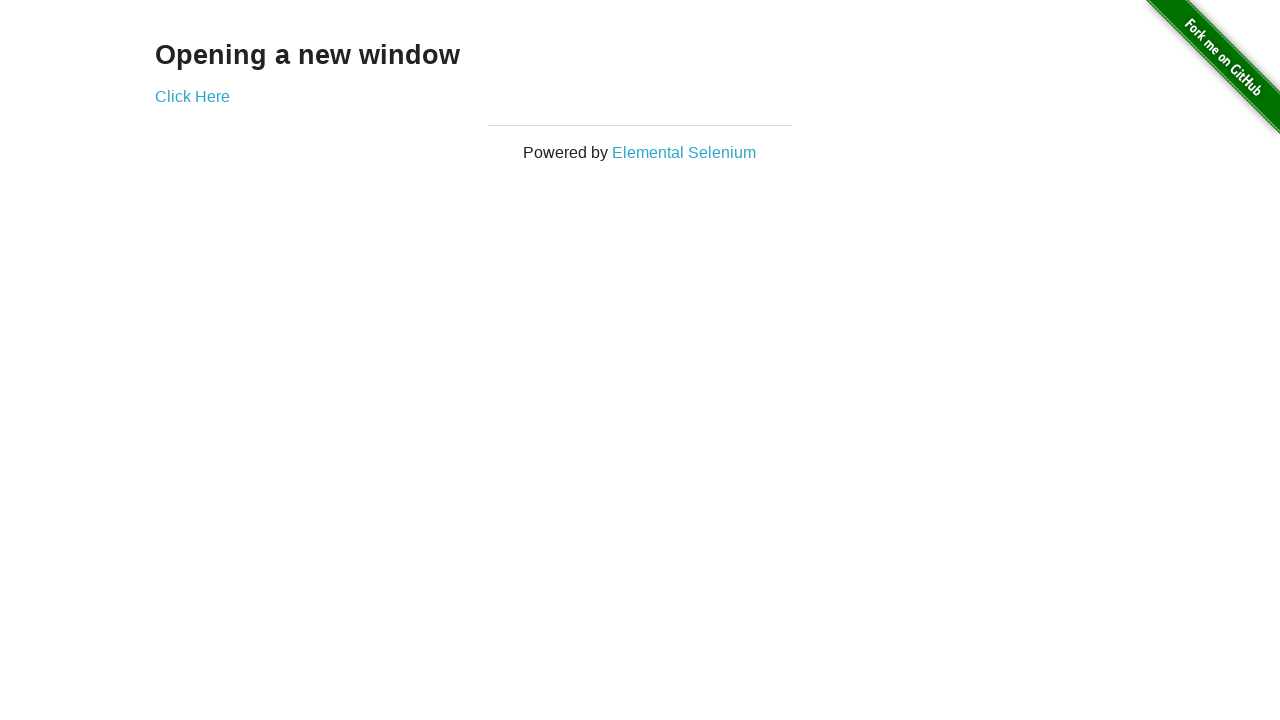

Clicked 'Click Here' link to open new tab at (192, 96) on text=Click Here
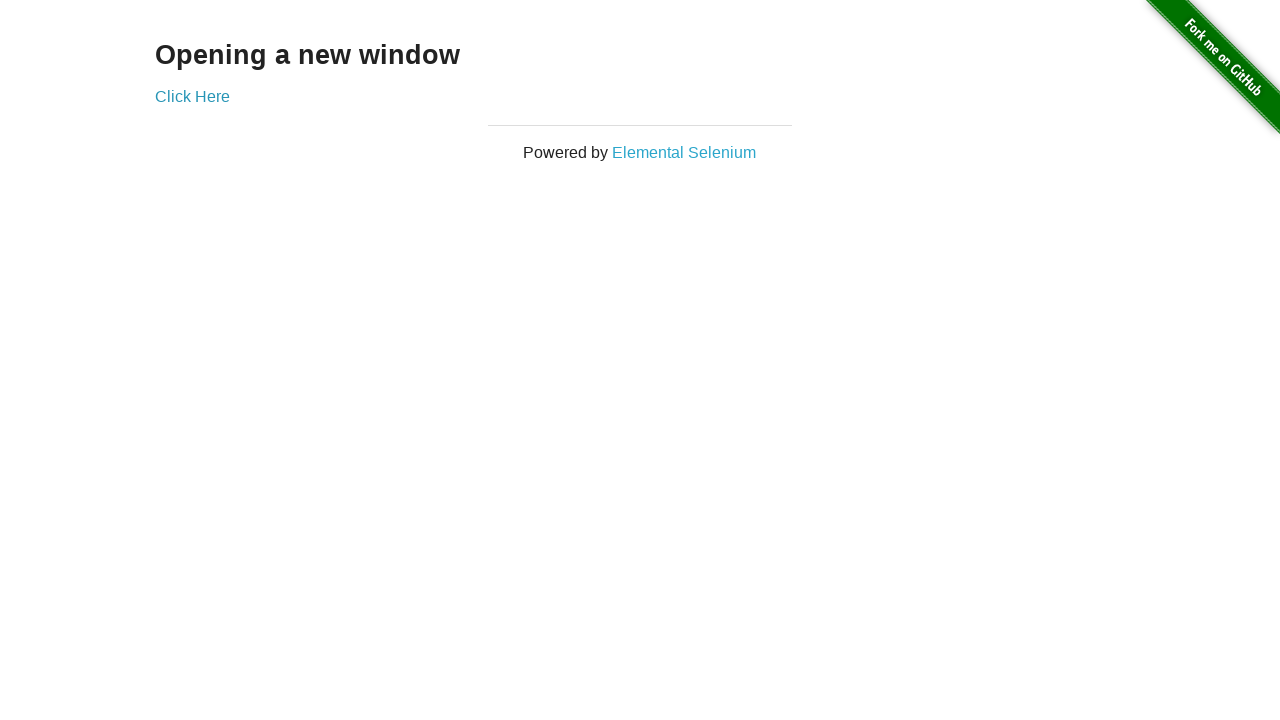

Retrieved new page object from context
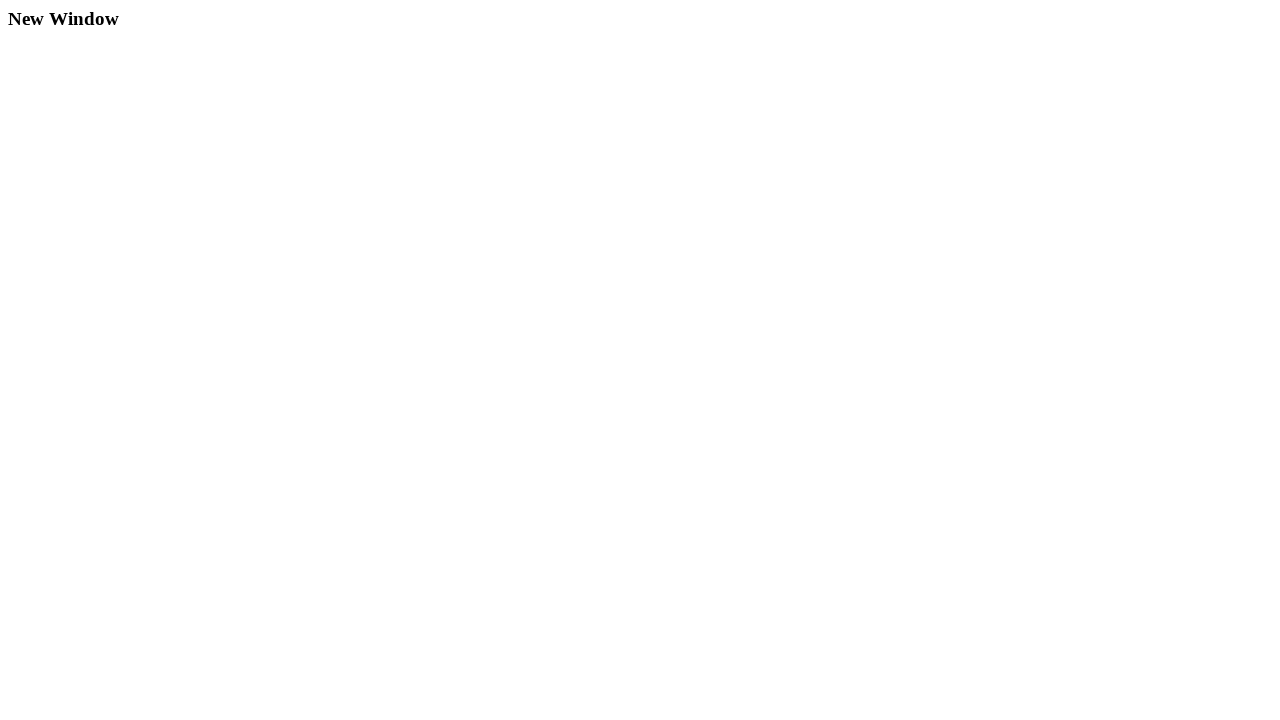

New page finished loading
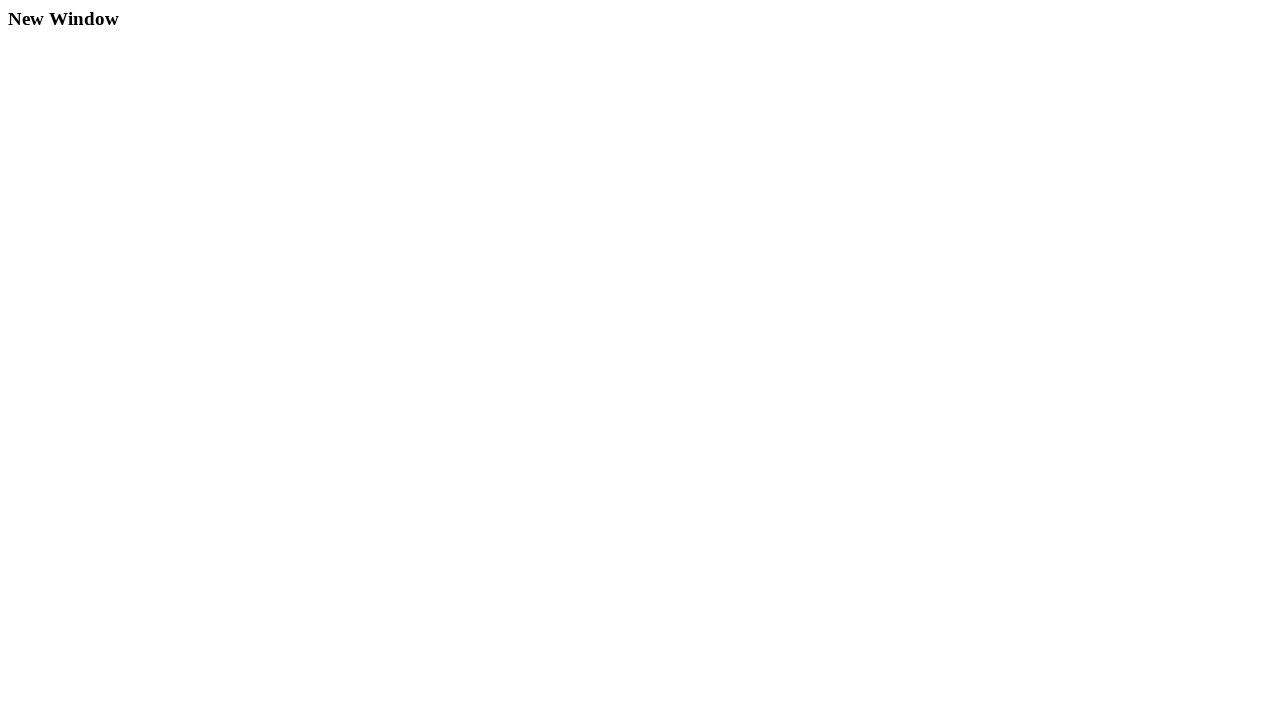

Verified new tab title is 'New Window'
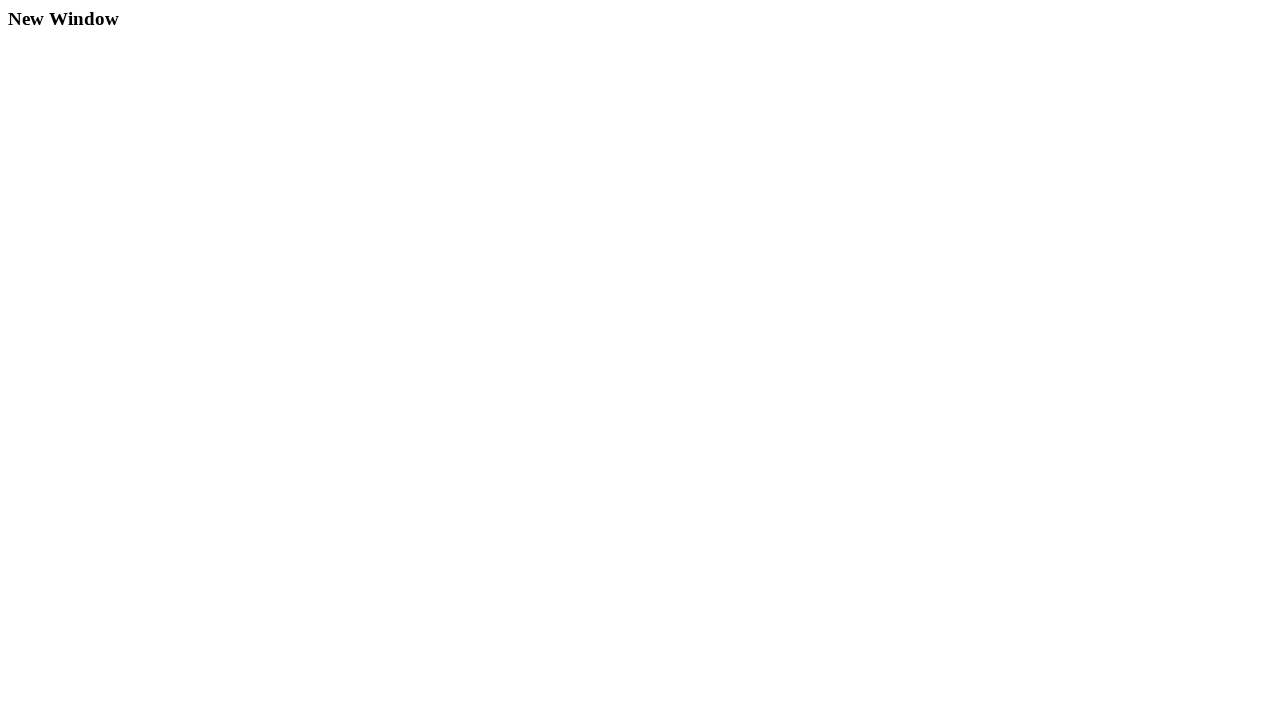

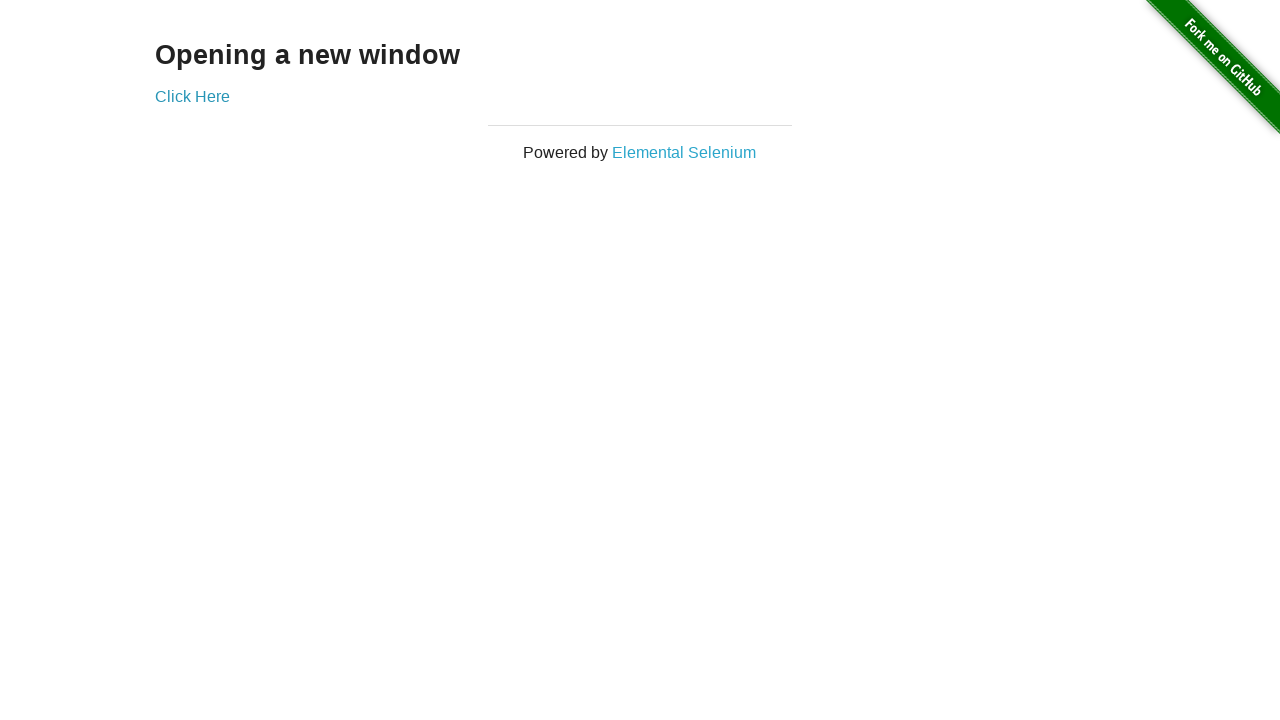